Tests the Book a Demo link navigation by clicking the header button and filling out the demo request form with personal information including name, email, phone, country, and message.

Starting URL: https://kmslh.com/

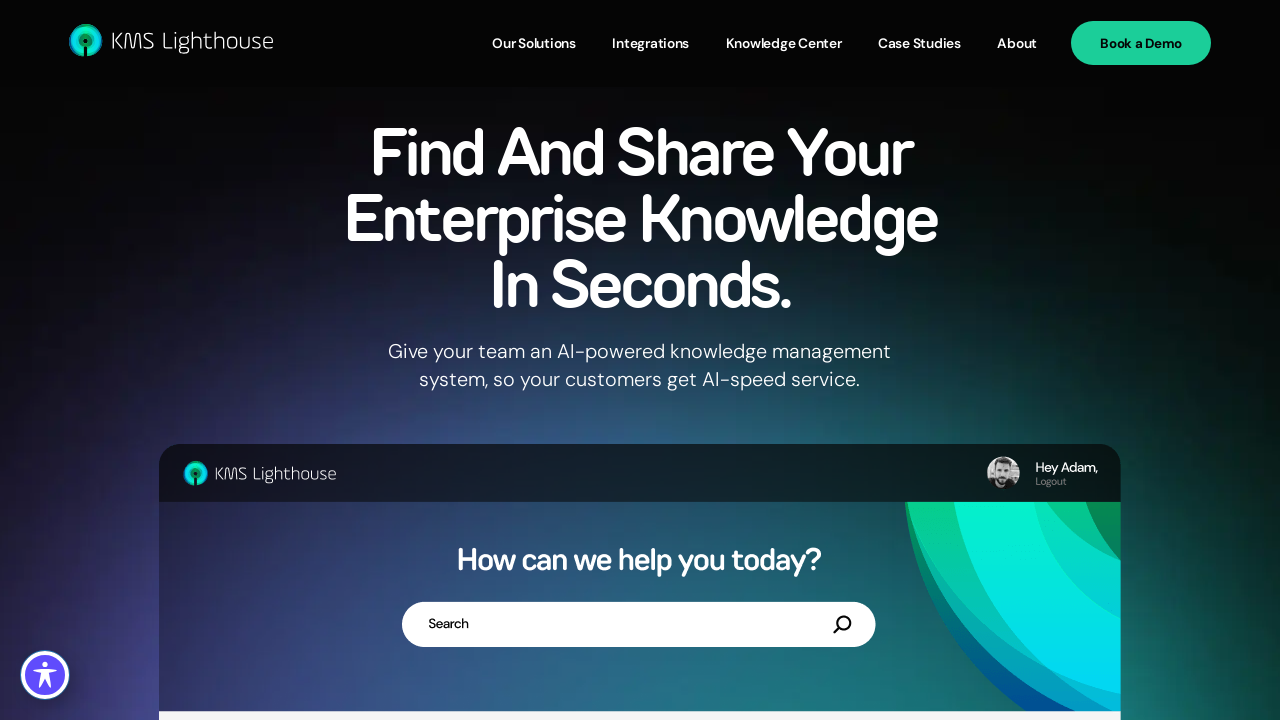

Clicked 'Book a Demo' button in header at (1141, 43) on .header_panel >> internal:text="Book a Demo"i
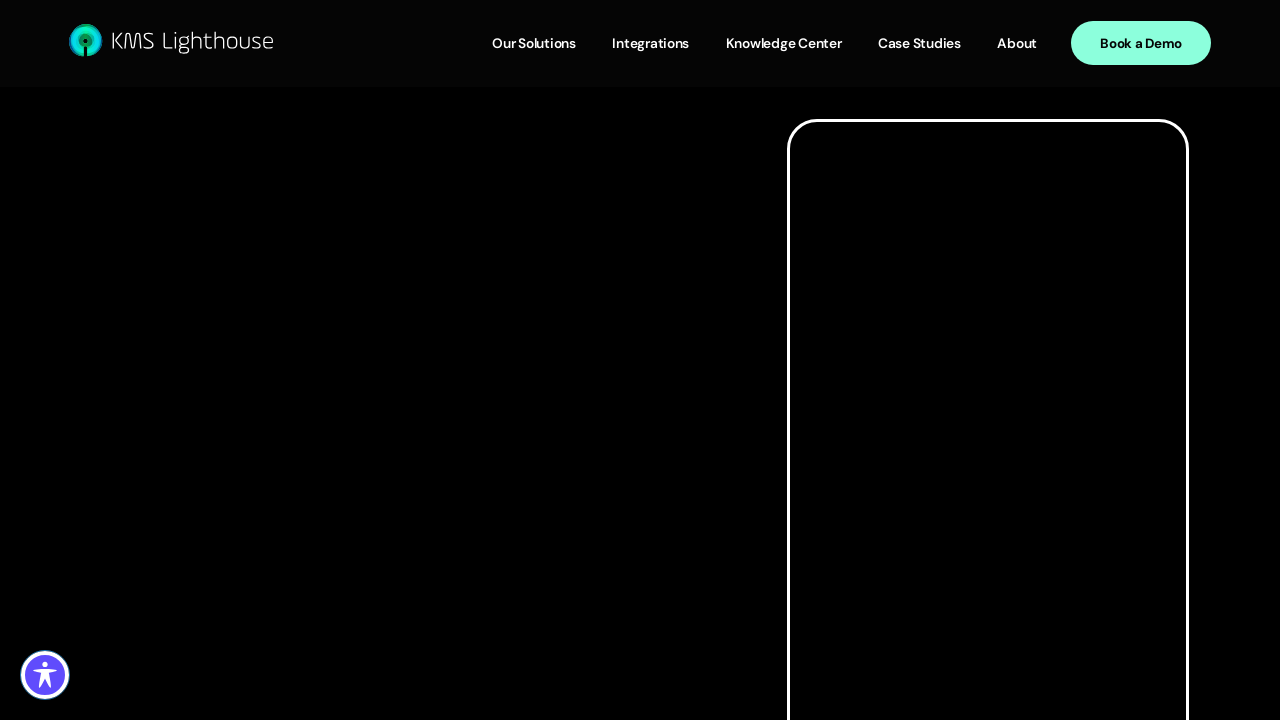

Navigated to book-a-demo page
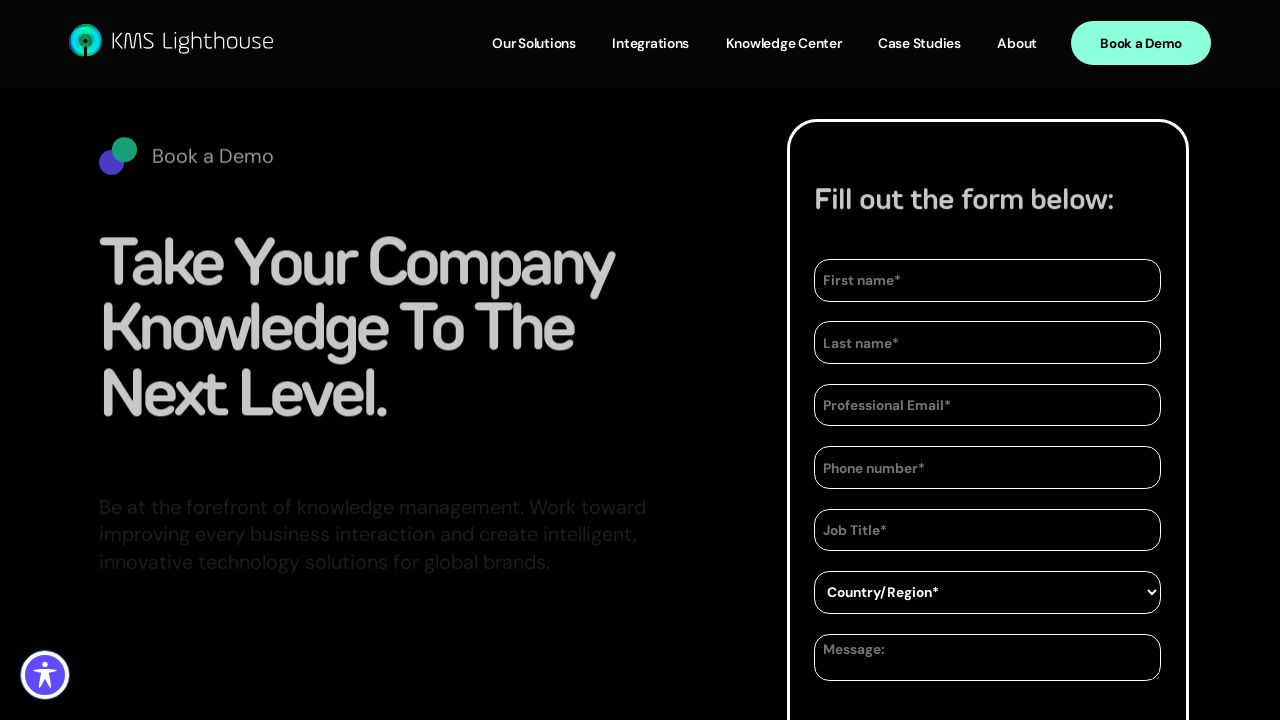

Filled first name field with 'Jennifer' on internal:role=textbox[name="First name*"i]
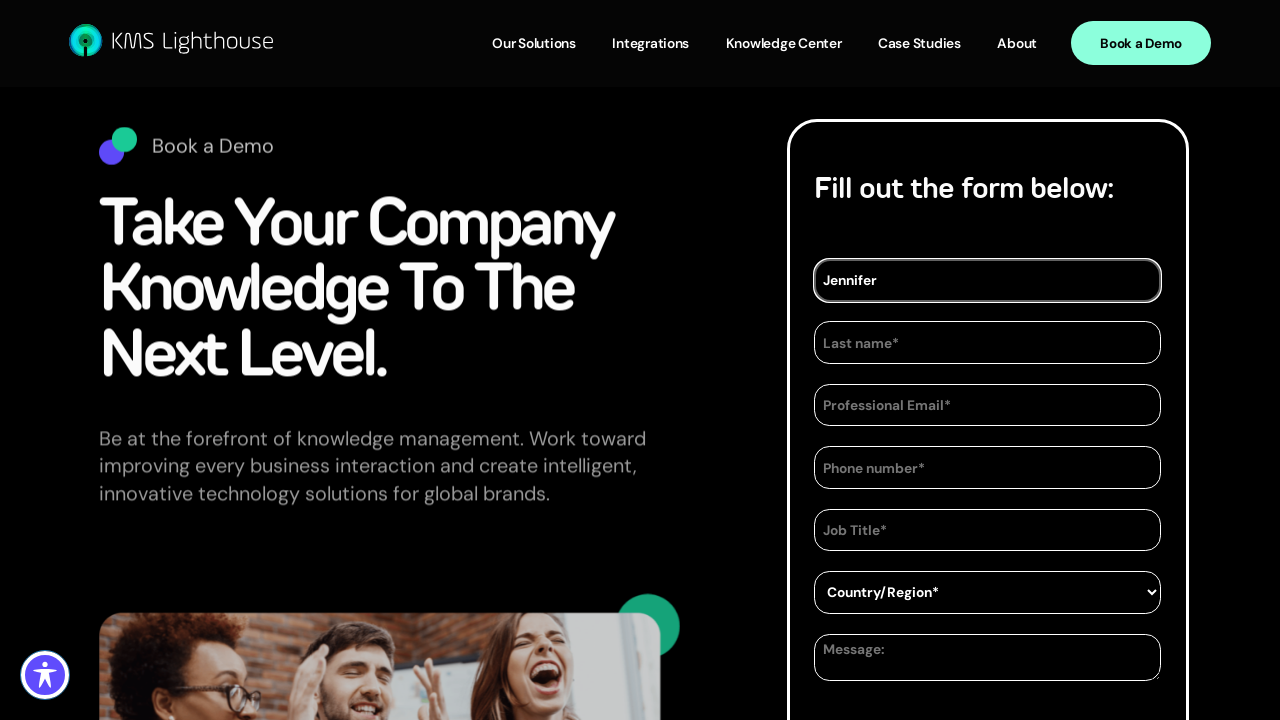

Filled last name field with 'Morrison' on internal:role=textbox[name="Last name*"i]
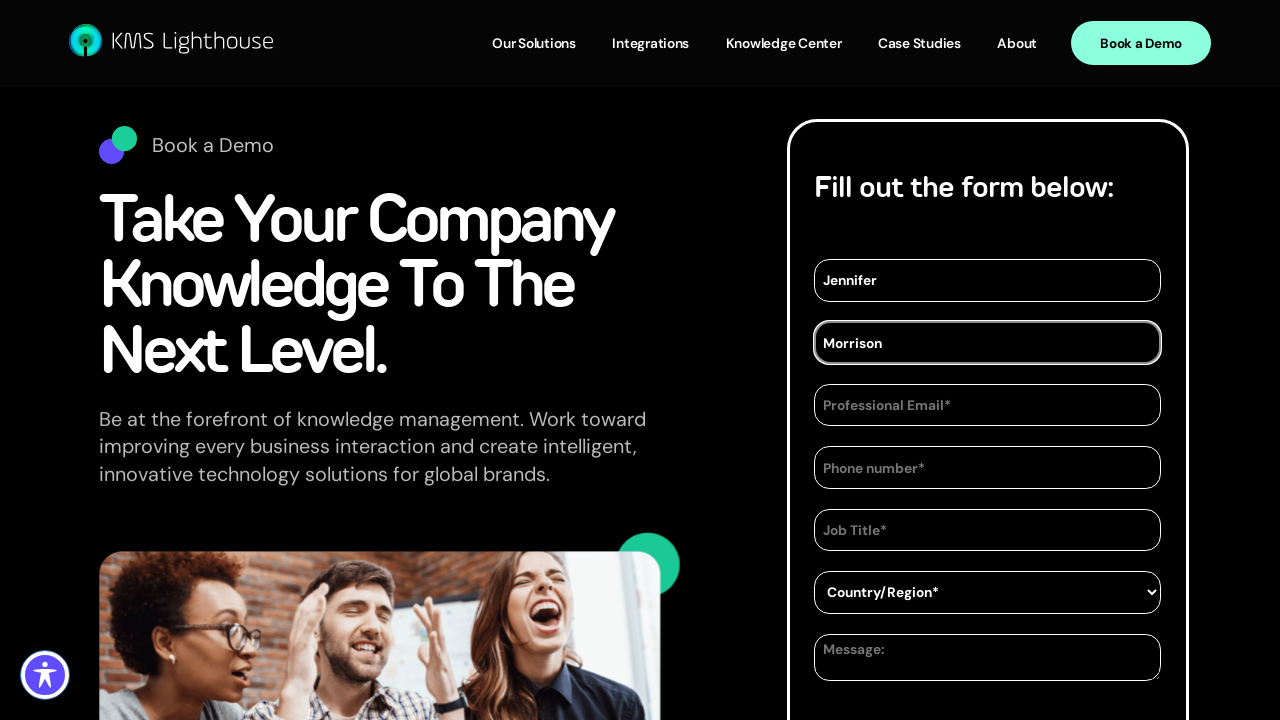

Filled professional email field with 'jennifer.morrison@example.com' on internal:role=textbox[name="Professional Email*"i]
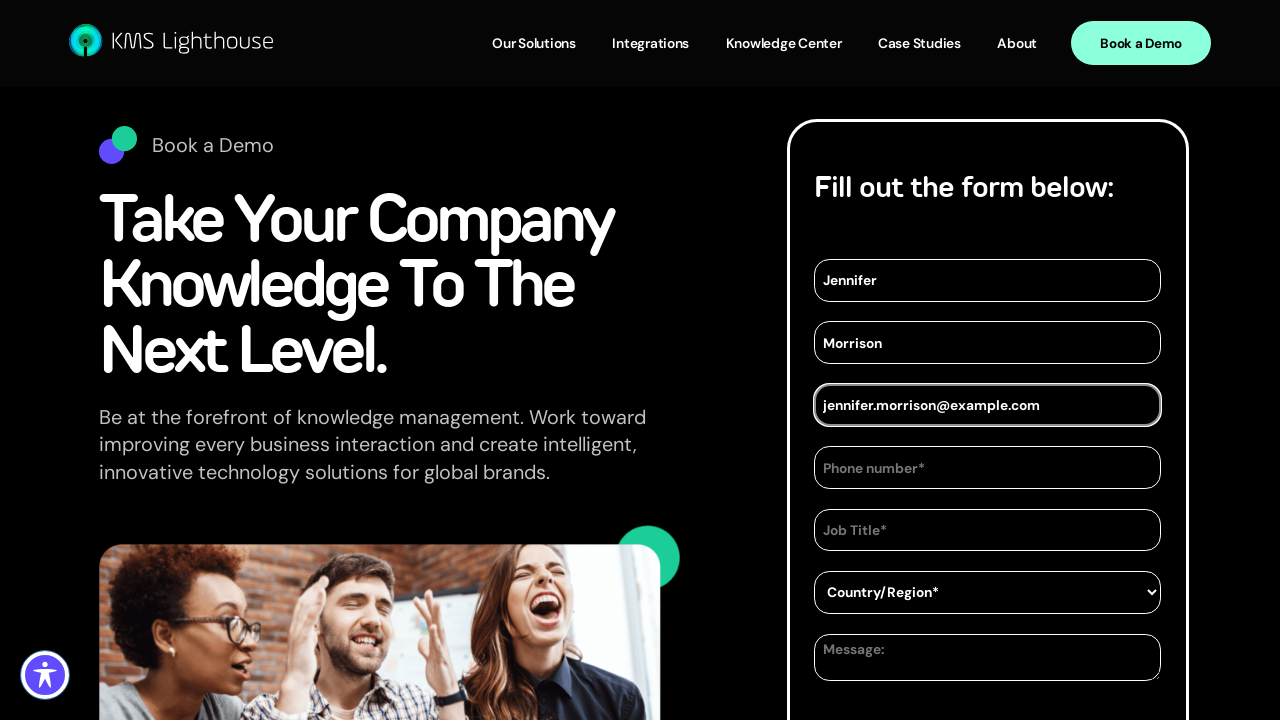

Filled phone number field with '5551234567' on internal:role=textbox[name="Phone number*"i]
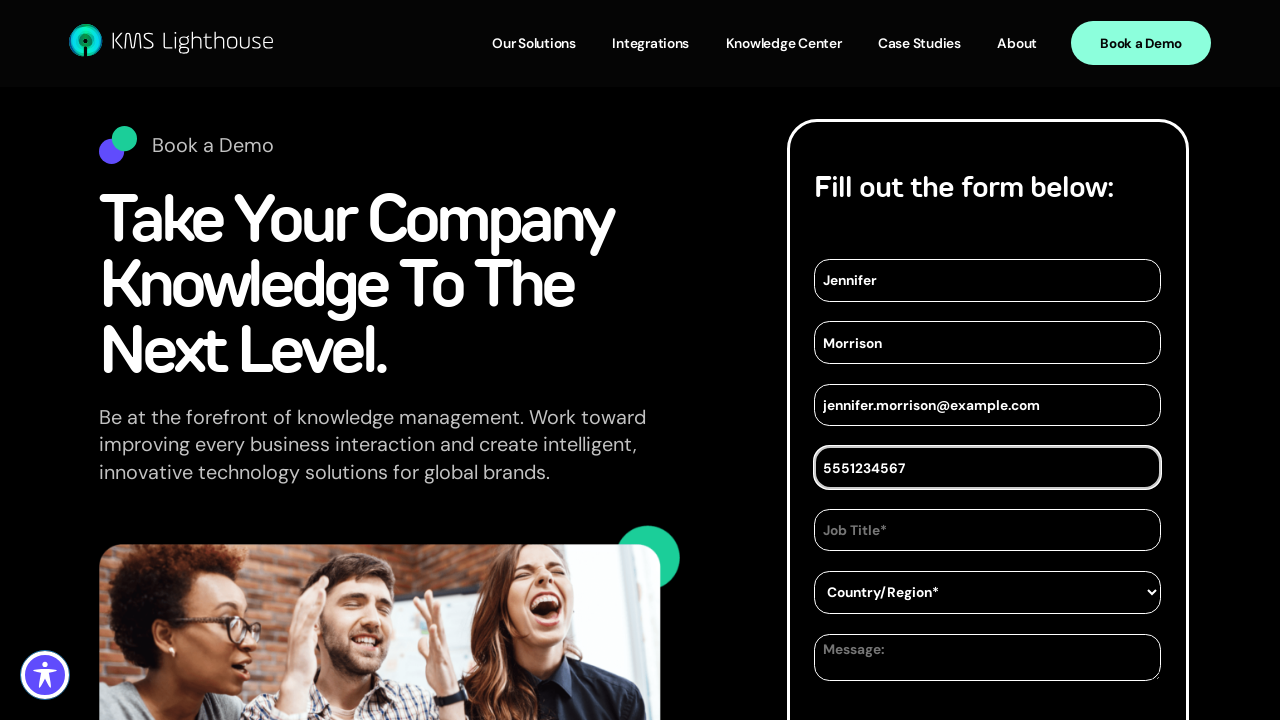

Selected 'Andorra' from Country/Region dropdown on internal:role=combobox[name="Country/Region*"i]
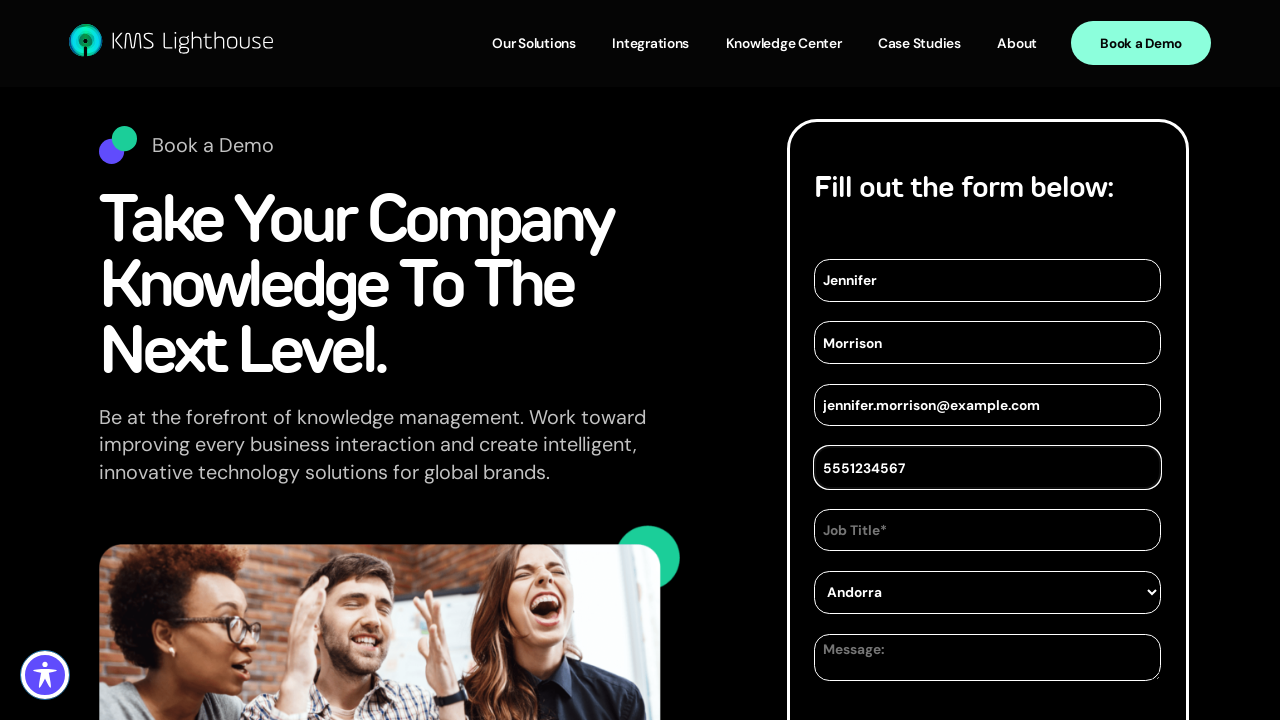

Filled message field with demo inquiry text on internal:role=textbox[name="Message"i]
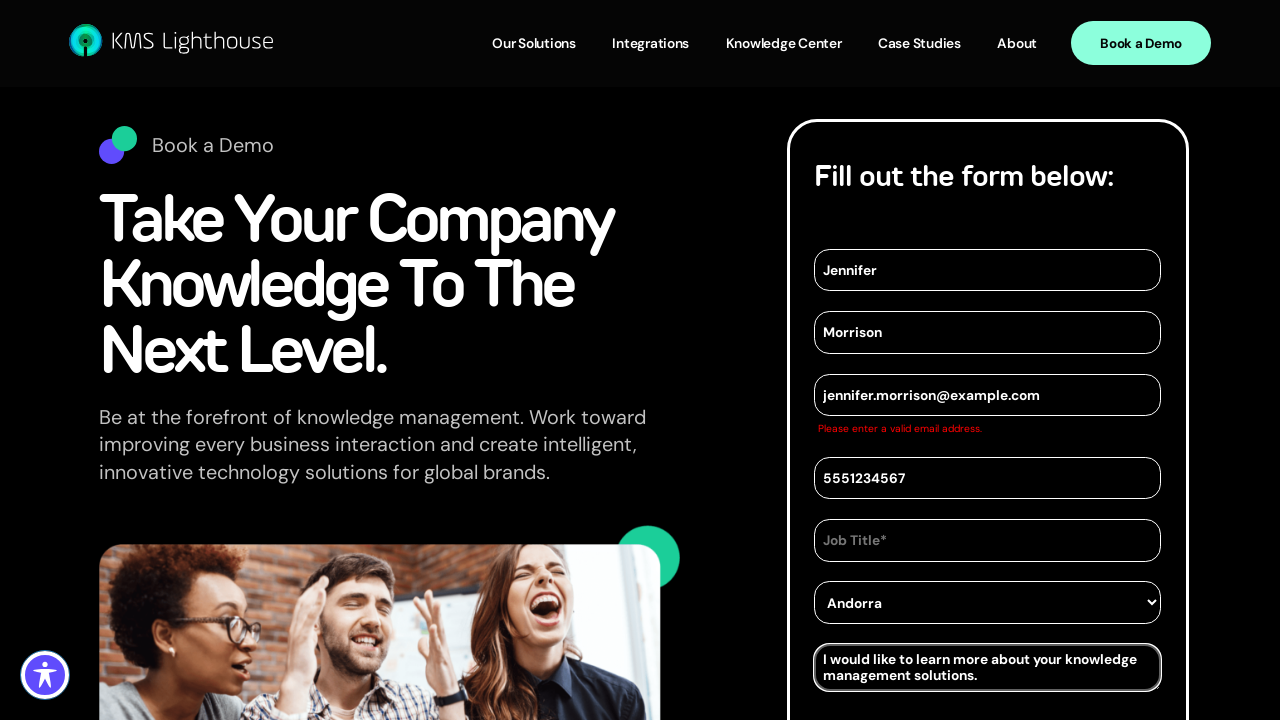

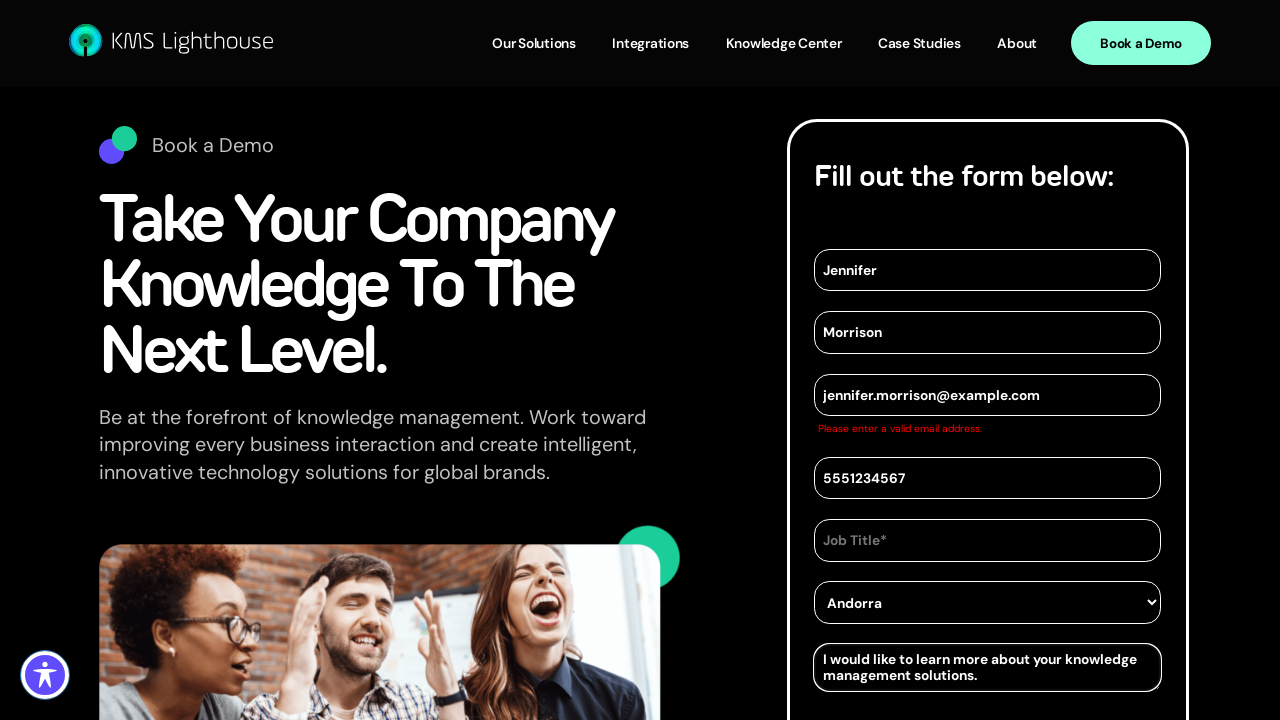